Navigates to a Douban movie page and verifies that the movie information and comments section are loaded correctly by waiting for key elements like the movie title, year, and comment items.

Starting URL: https://movie.douban.com/subject/36767890/

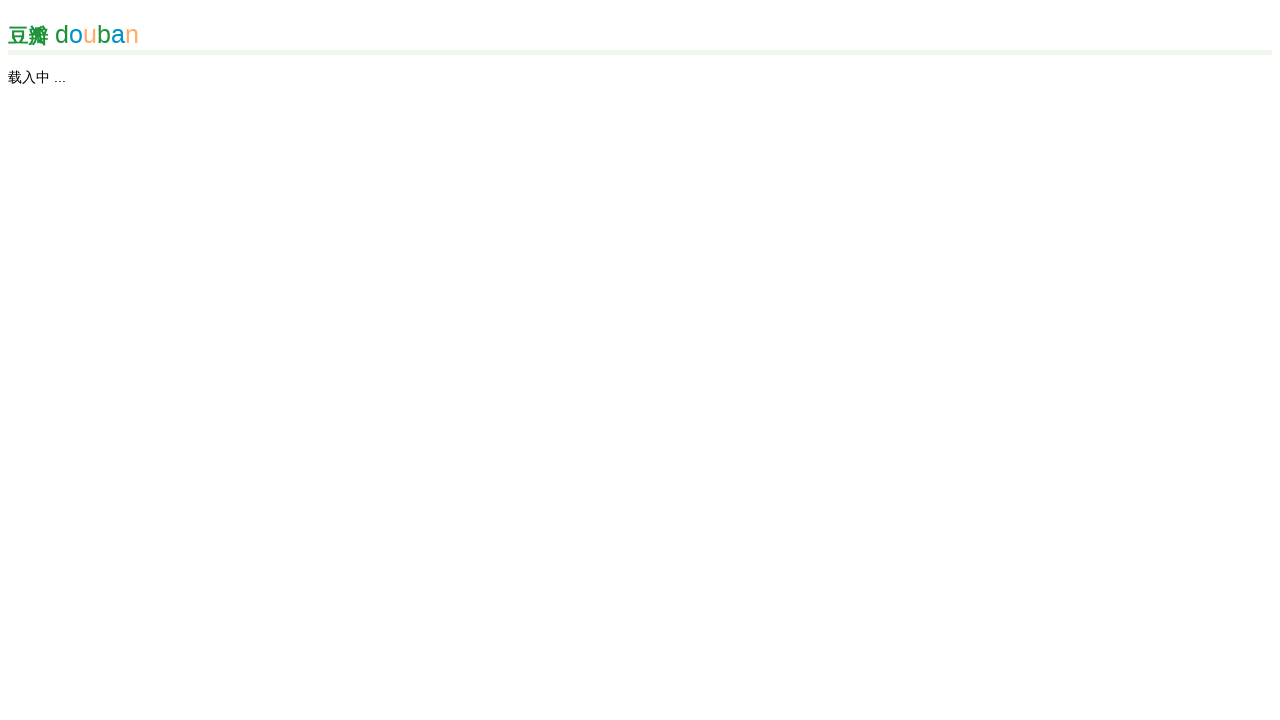

Waited for movie title to load
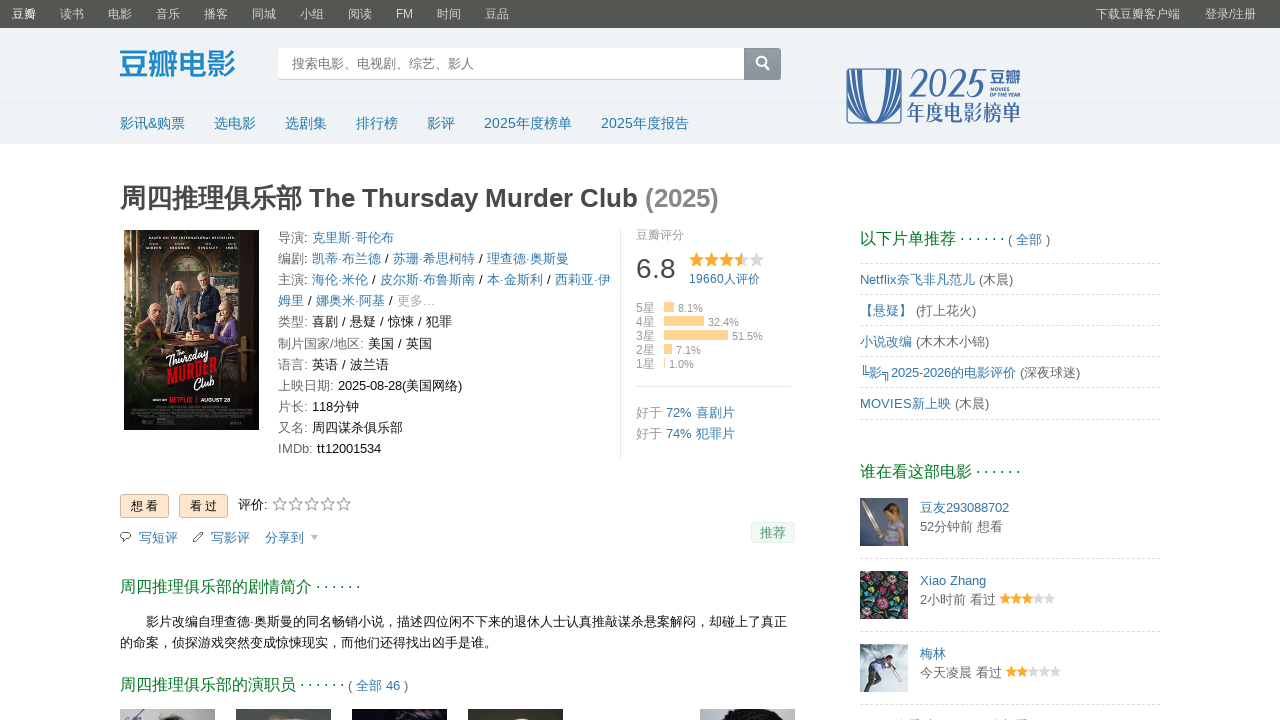

Waited for movie year to load
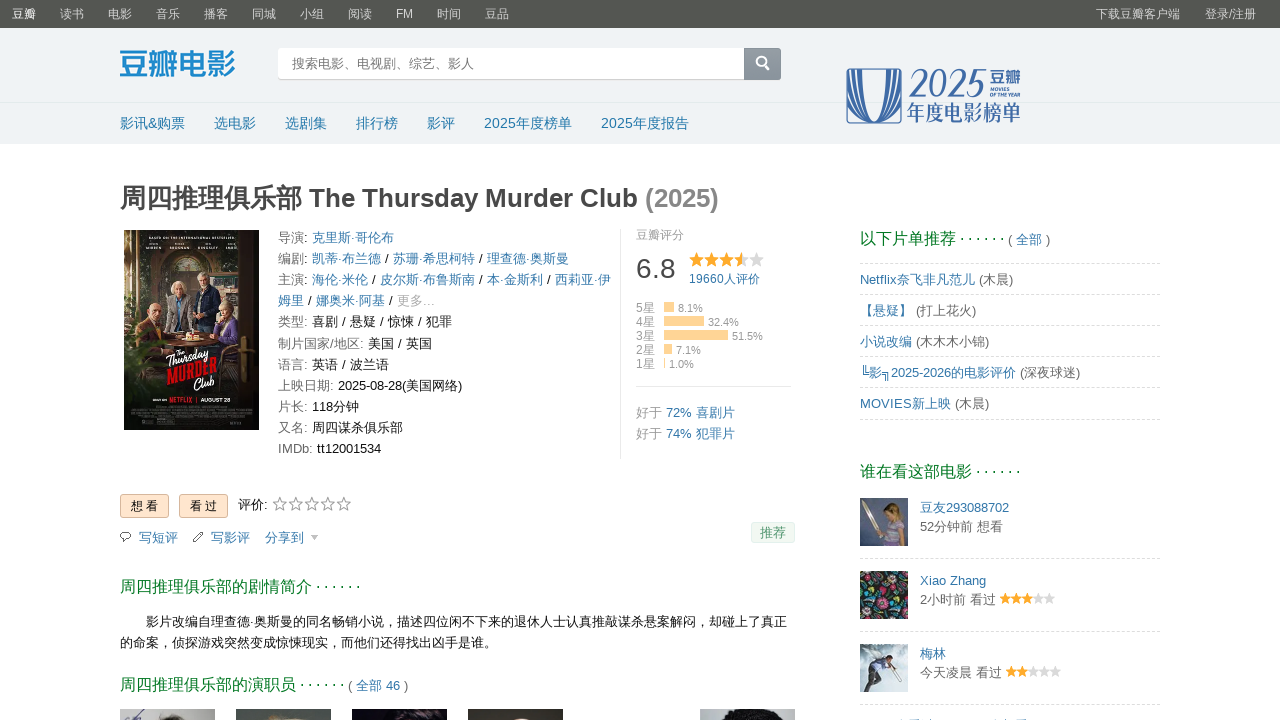

Waited for comments section to load
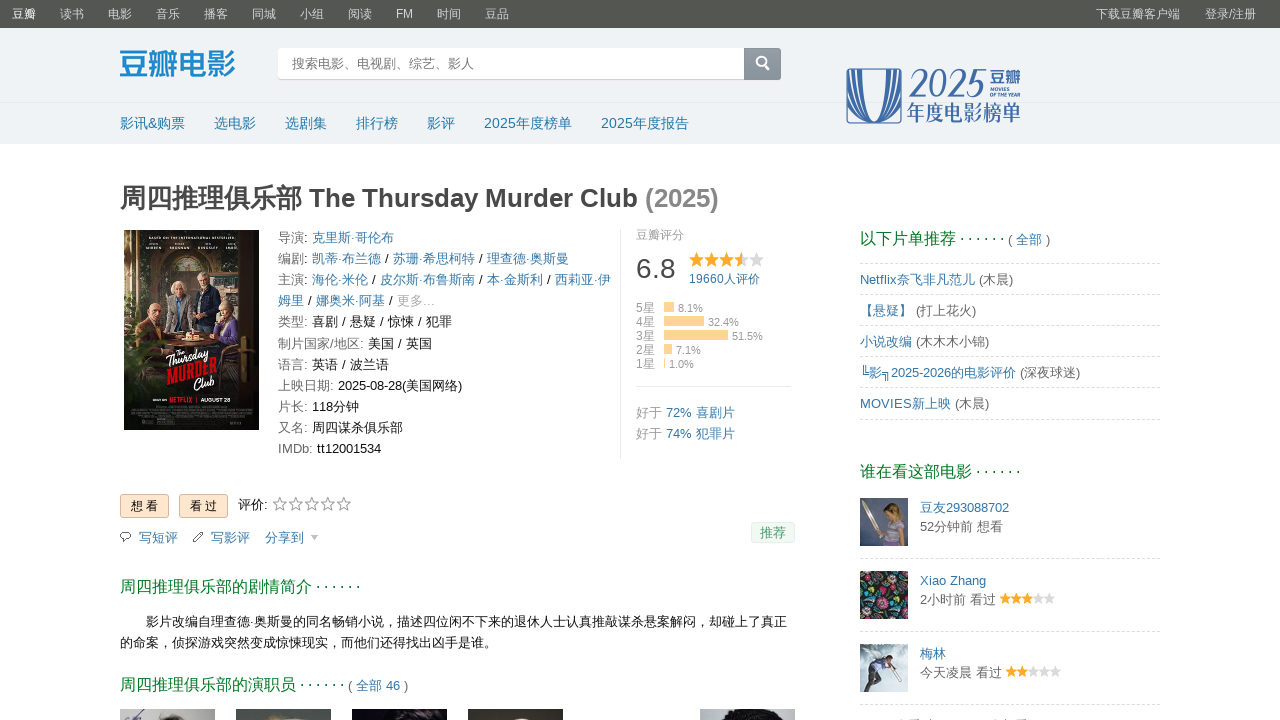

Waited for comment items to load
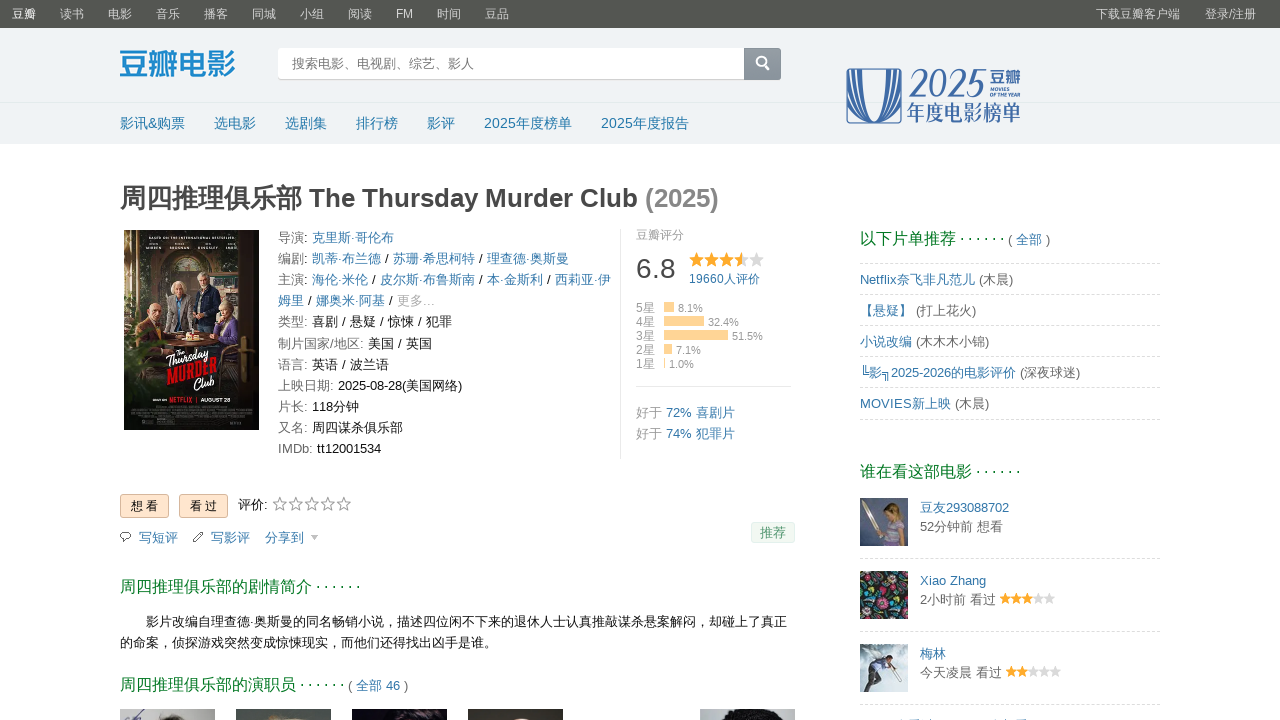

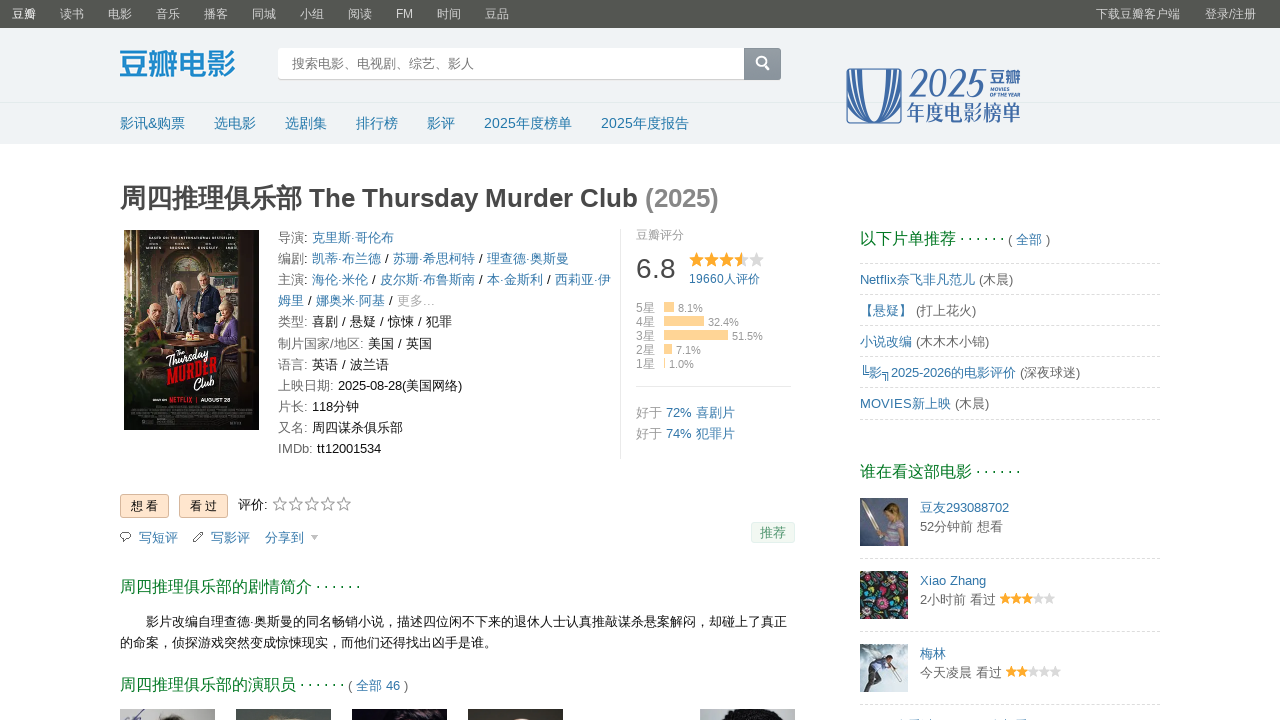